Tests wait functionality by clicking a button and waiting for a paragraph element to appear on the page

Starting URL: https://testeroprogramowania.github.io/selenium/wait2.html

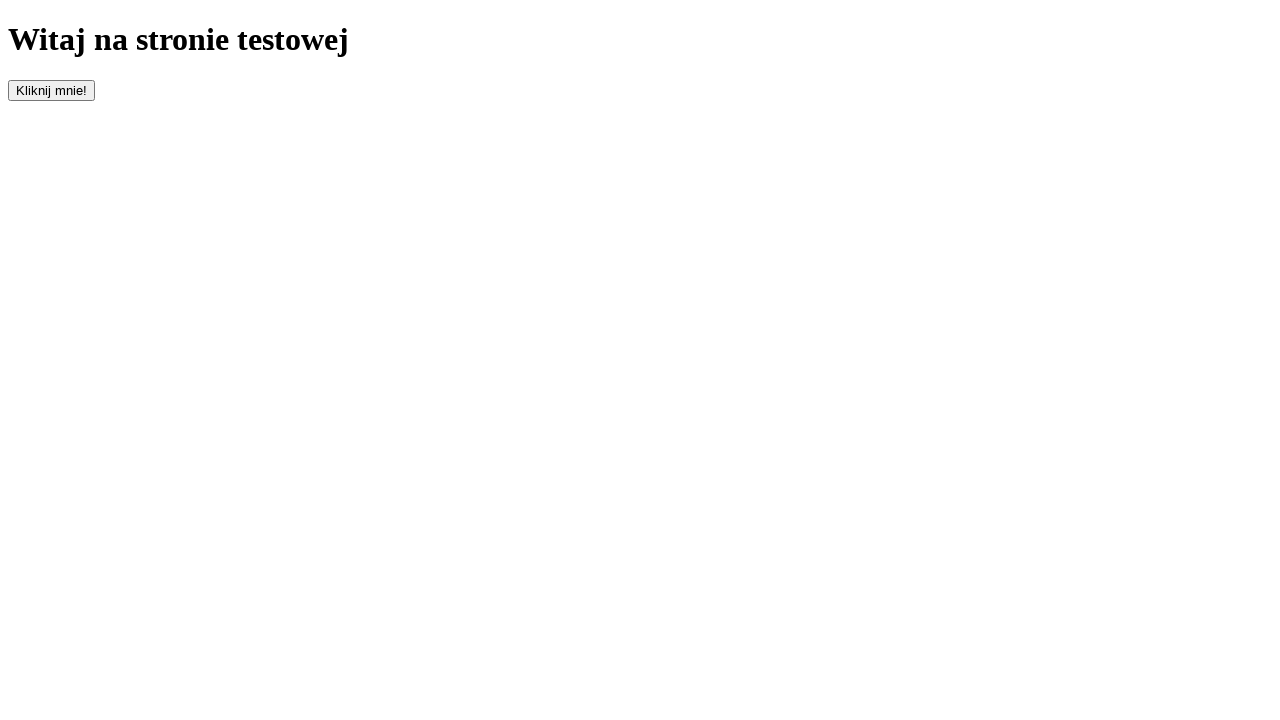

Navigated to wait test page
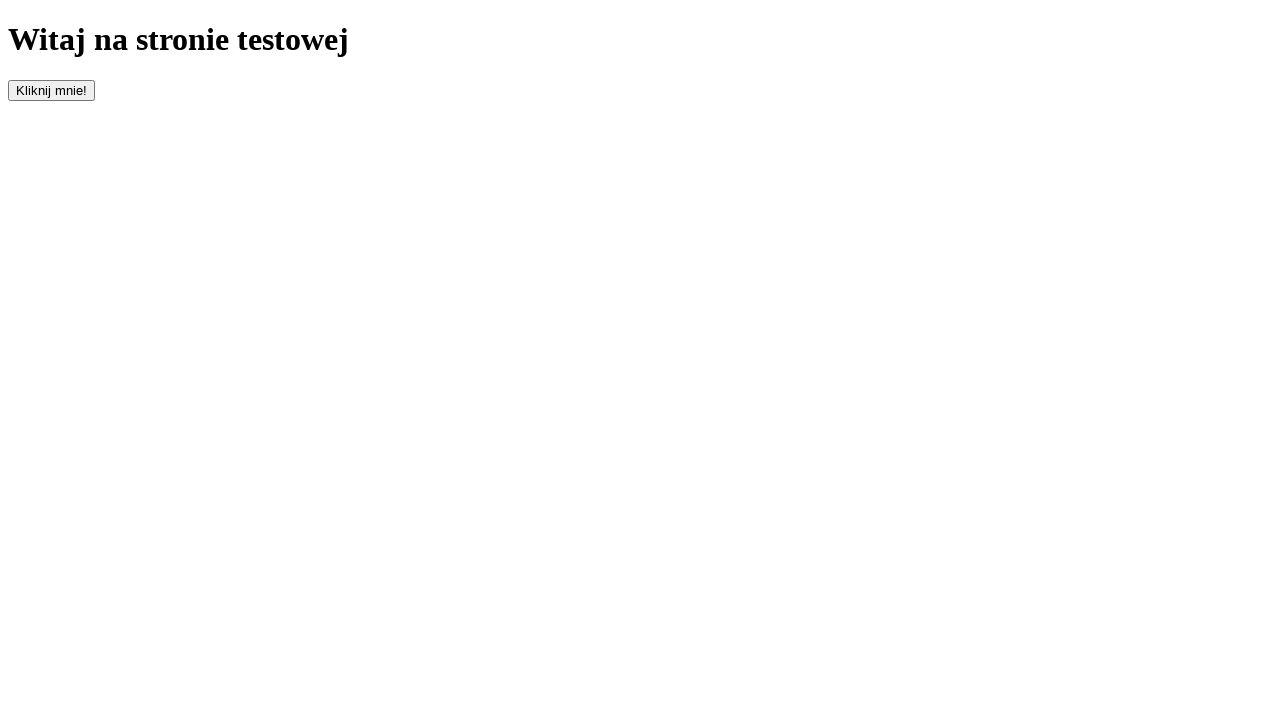

Clicked button to trigger wait condition at (52, 90) on button
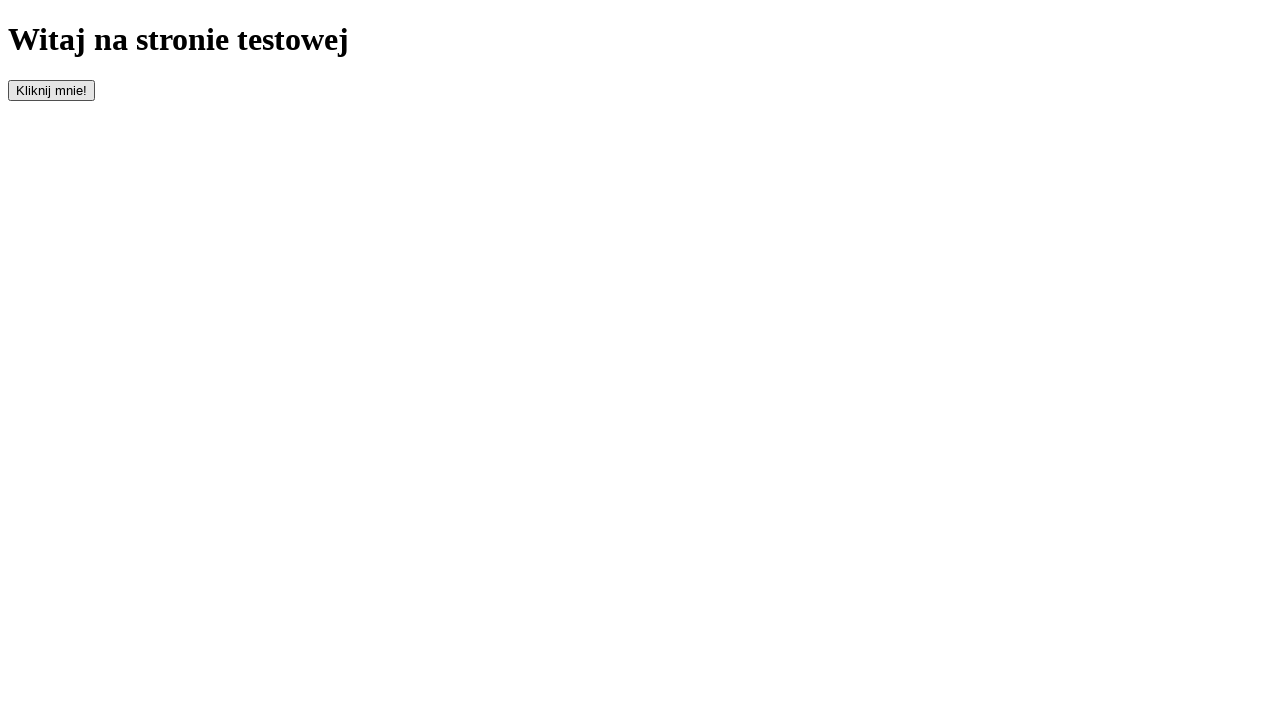

Paragraph element appeared on page
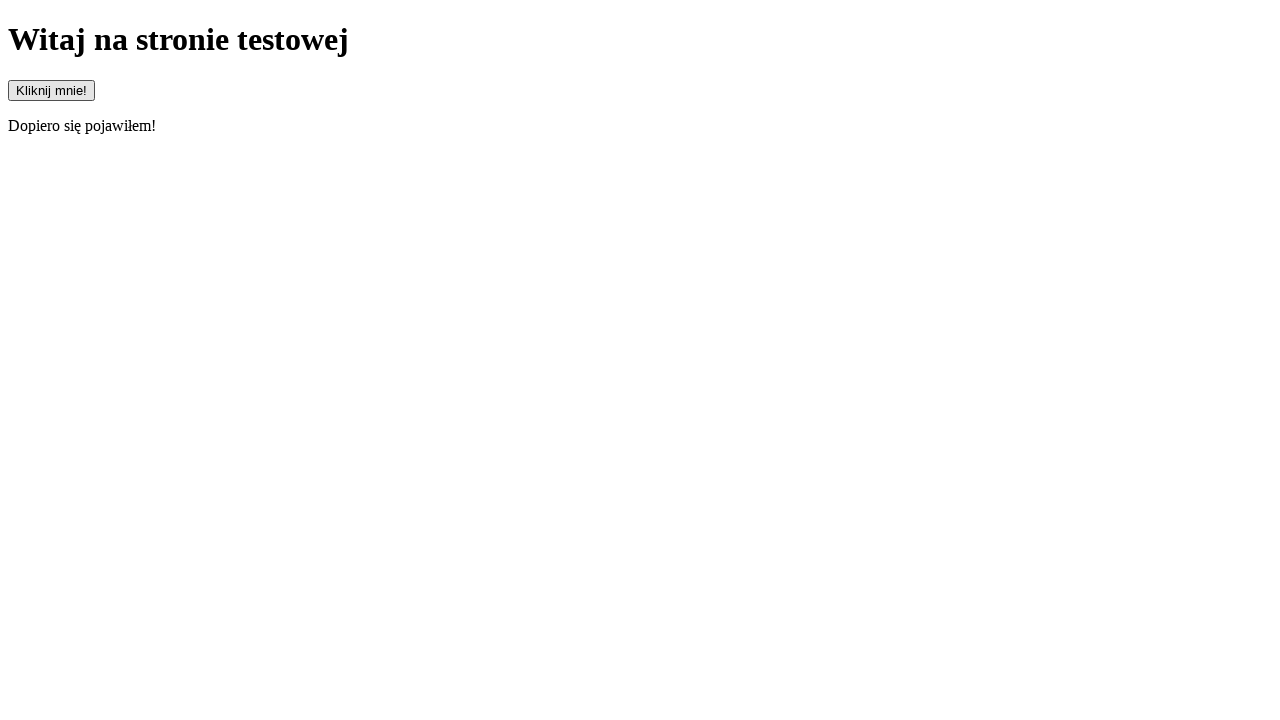

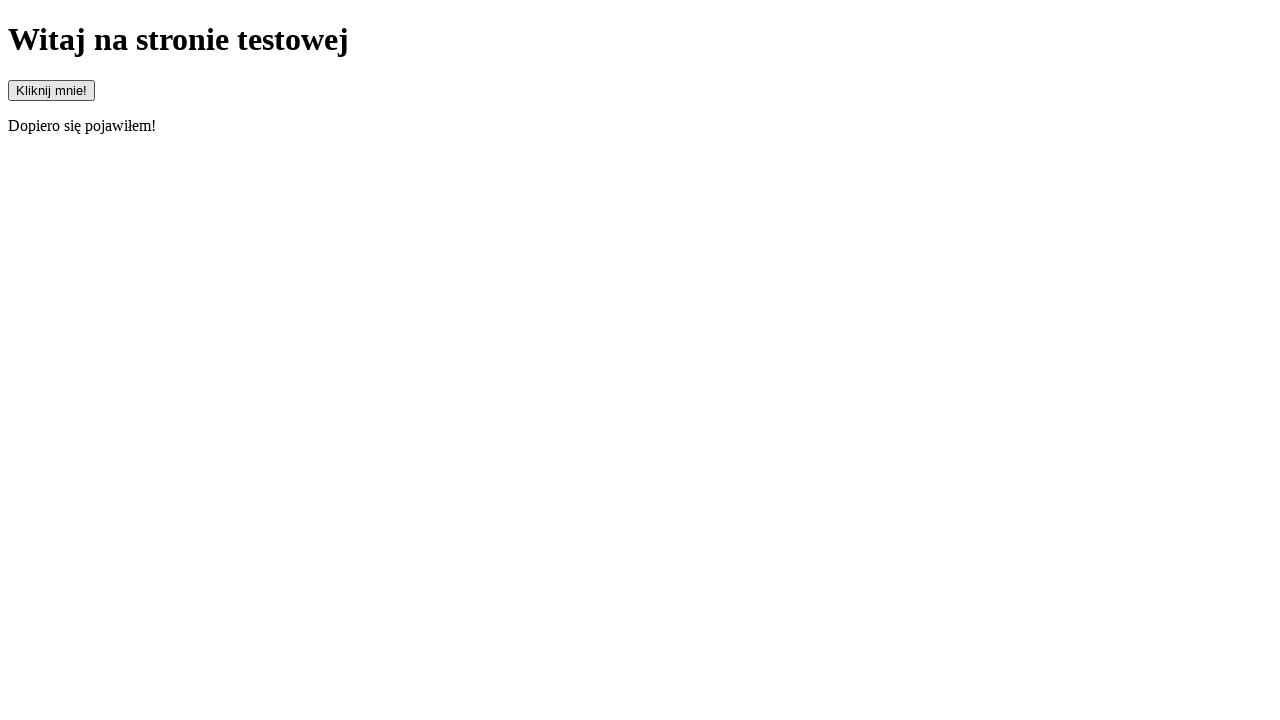